Tests selecting an option from a dropdown by its value attribute, selecting value '2'

Starting URL: https://the-internet.herokuapp.com/dropdown

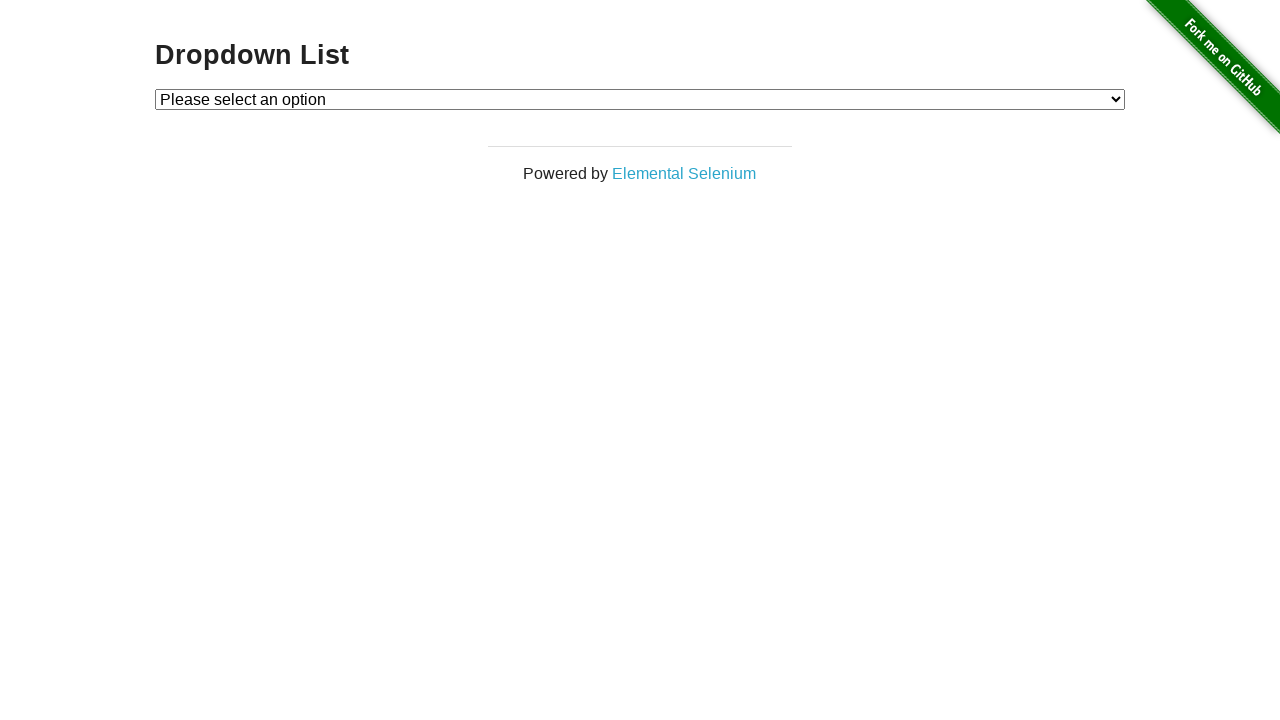

Selected option with value '2' from dropdown on #dropdown
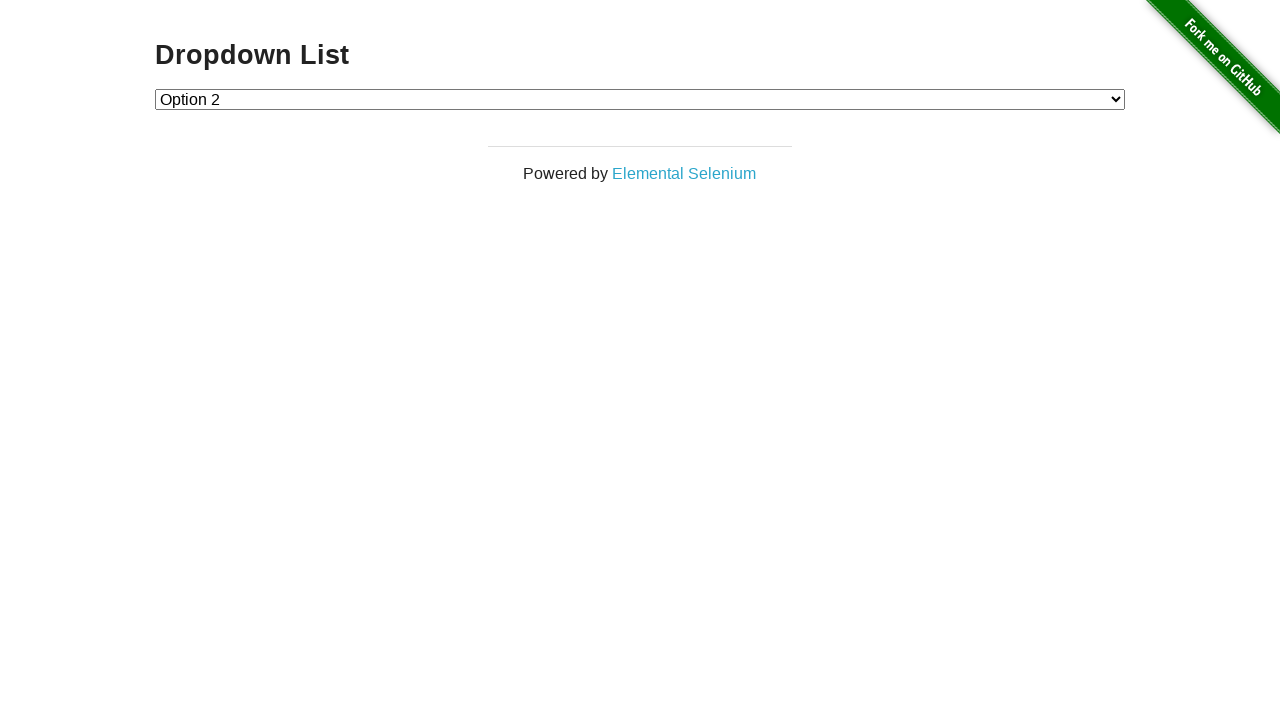

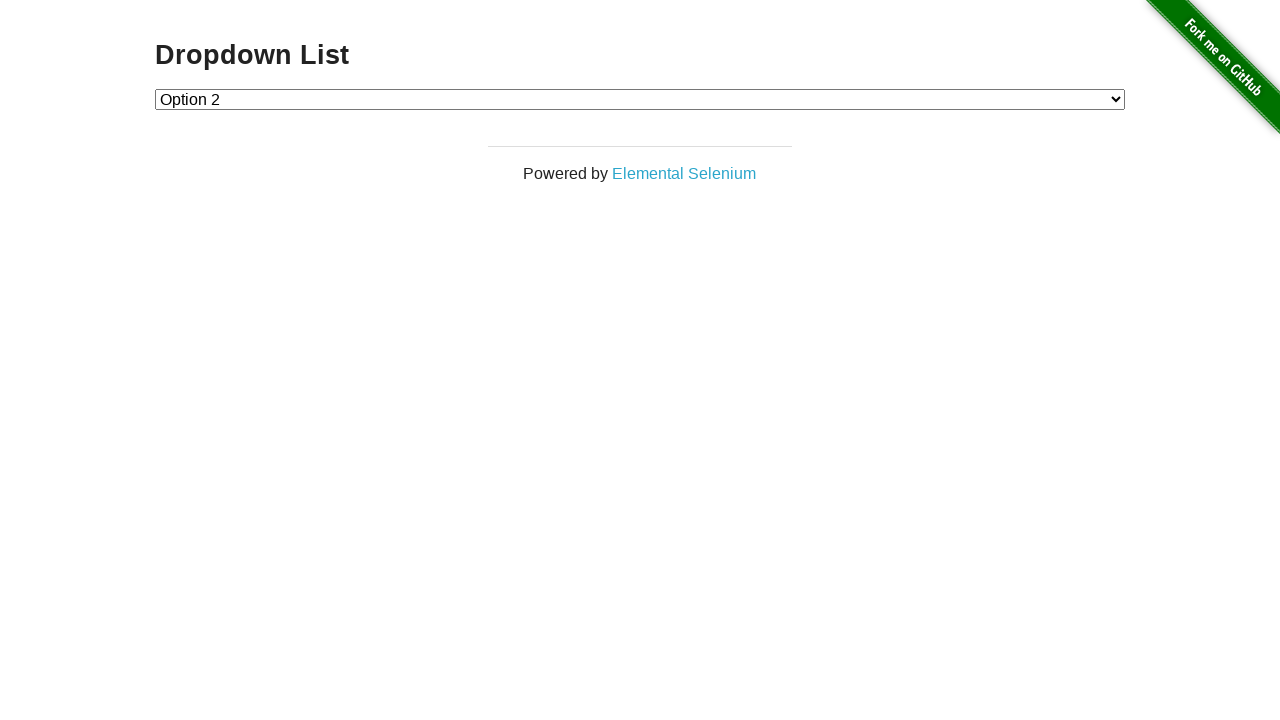